Tests filtering to display only active (incomplete) items

Starting URL: https://demo.playwright.dev/todomvc

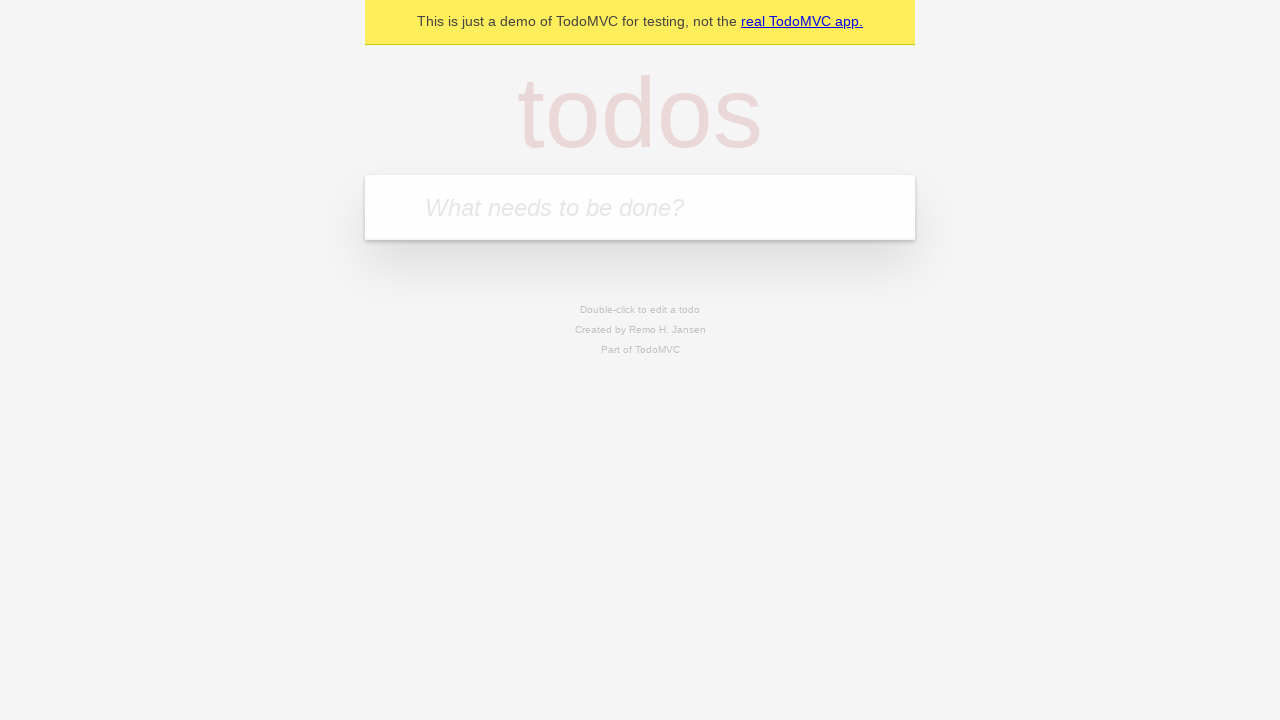

Located the todo input field
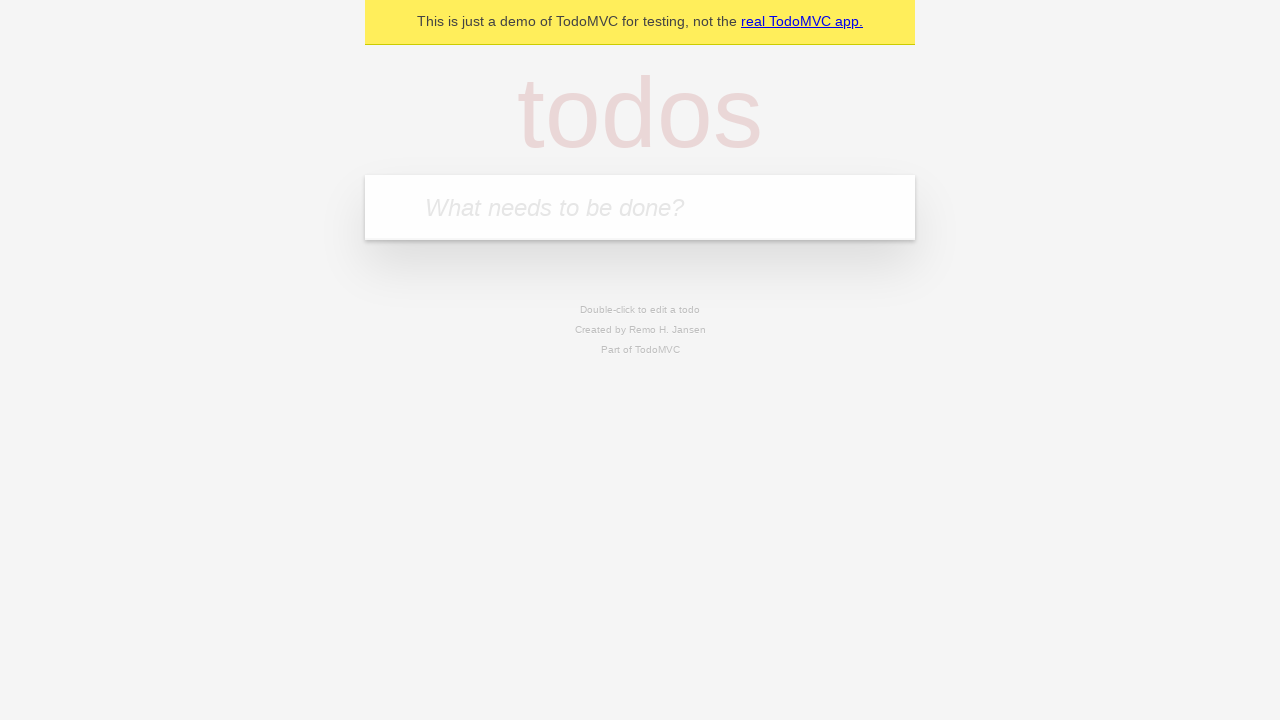

Filled first todo: 'buy some cheese' on internal:attr=[placeholder="What needs to be done?"i]
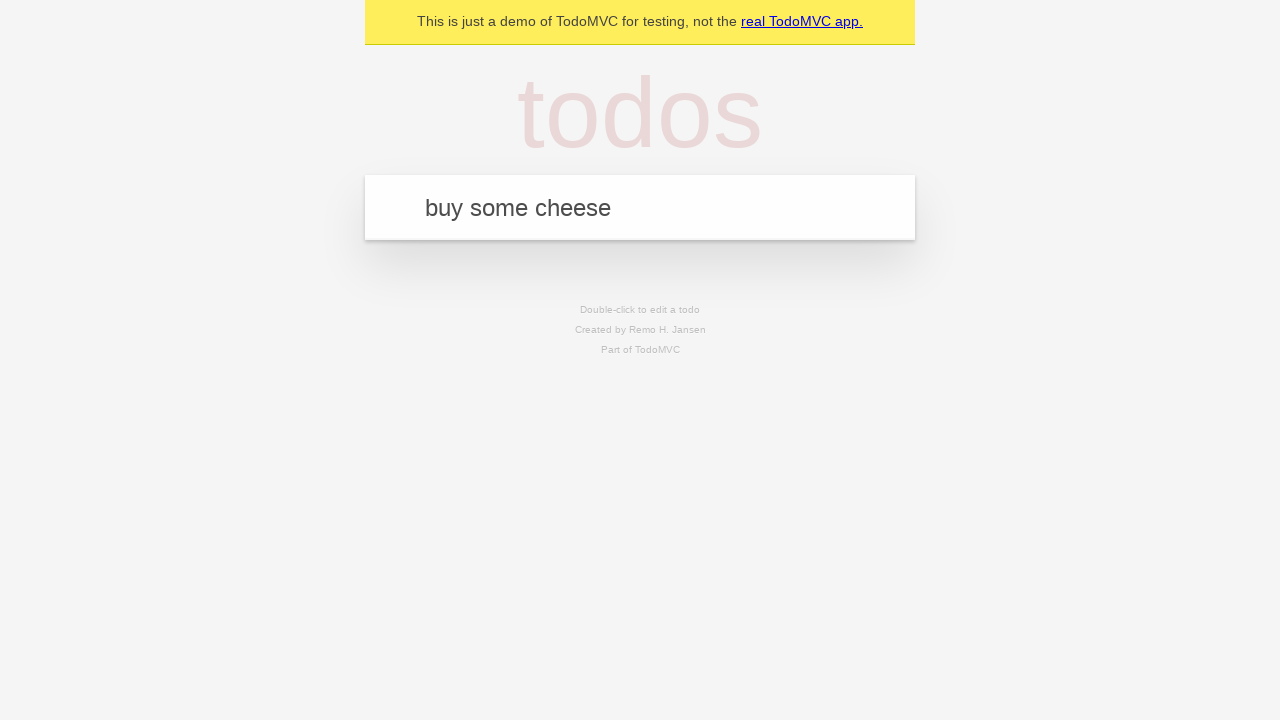

Pressed Enter to create first todo on internal:attr=[placeholder="What needs to be done?"i]
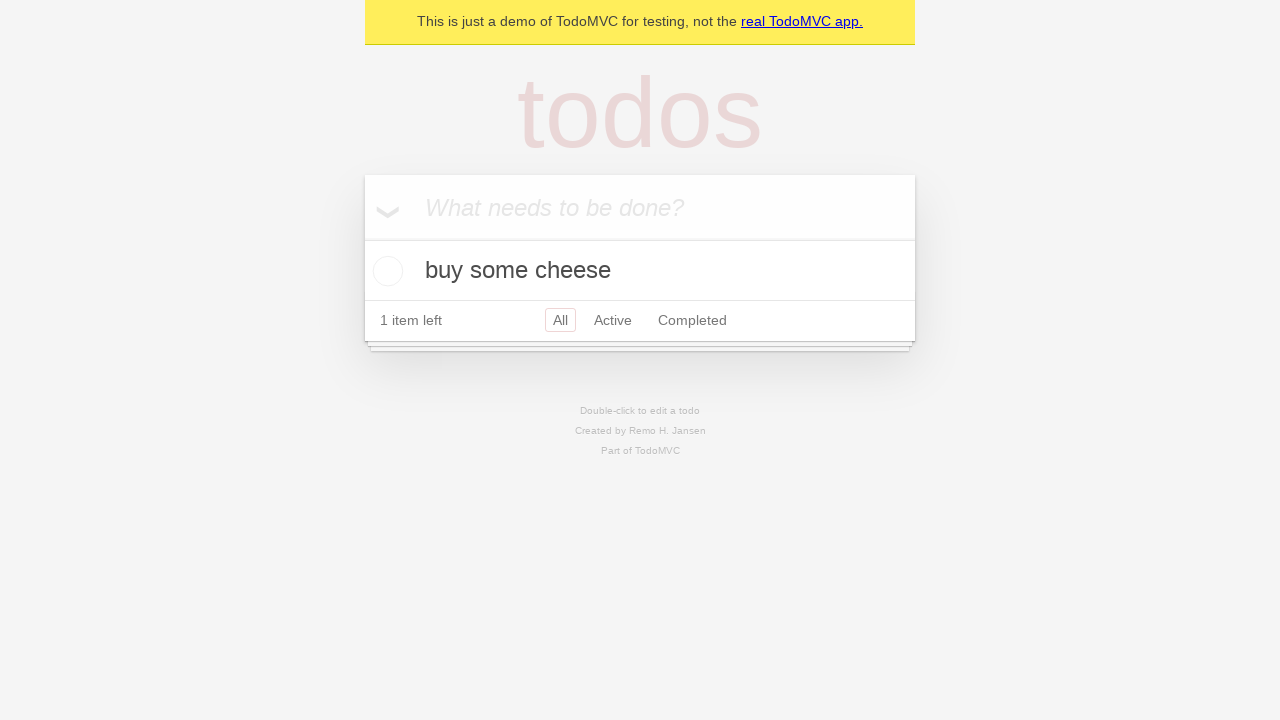

Filled second todo: 'feed the cat' on internal:attr=[placeholder="What needs to be done?"i]
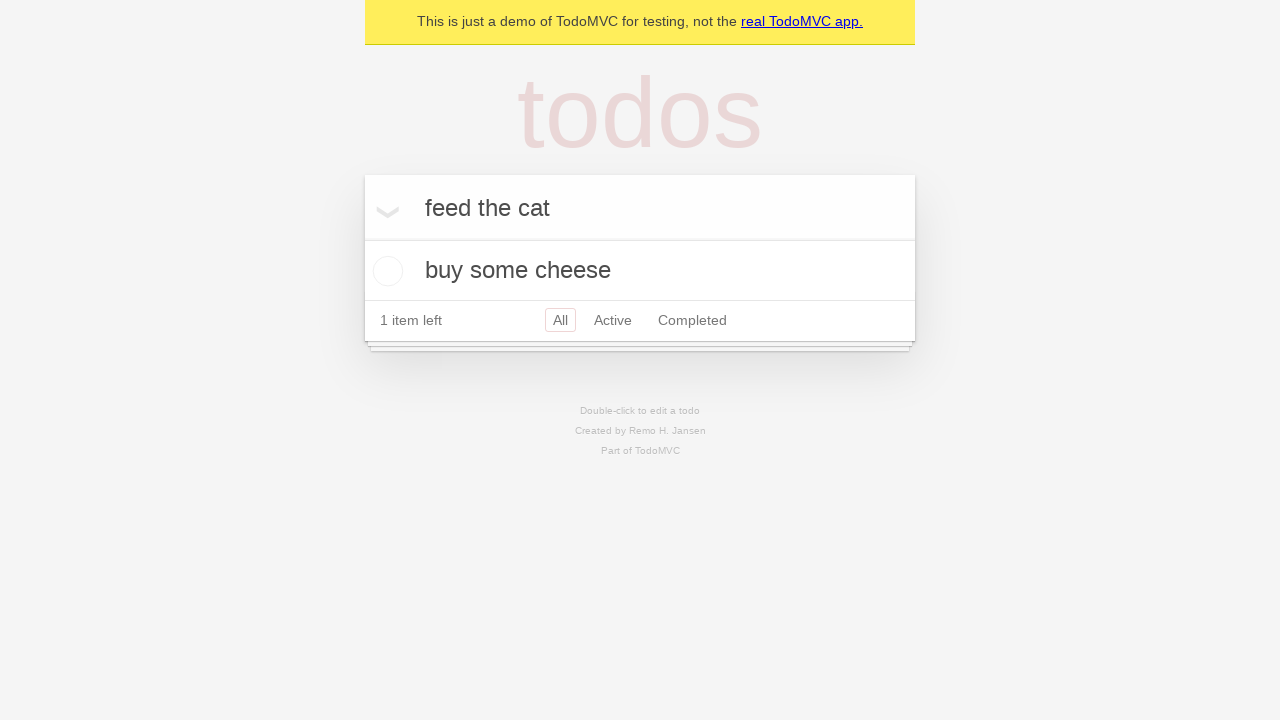

Pressed Enter to create second todo on internal:attr=[placeholder="What needs to be done?"i]
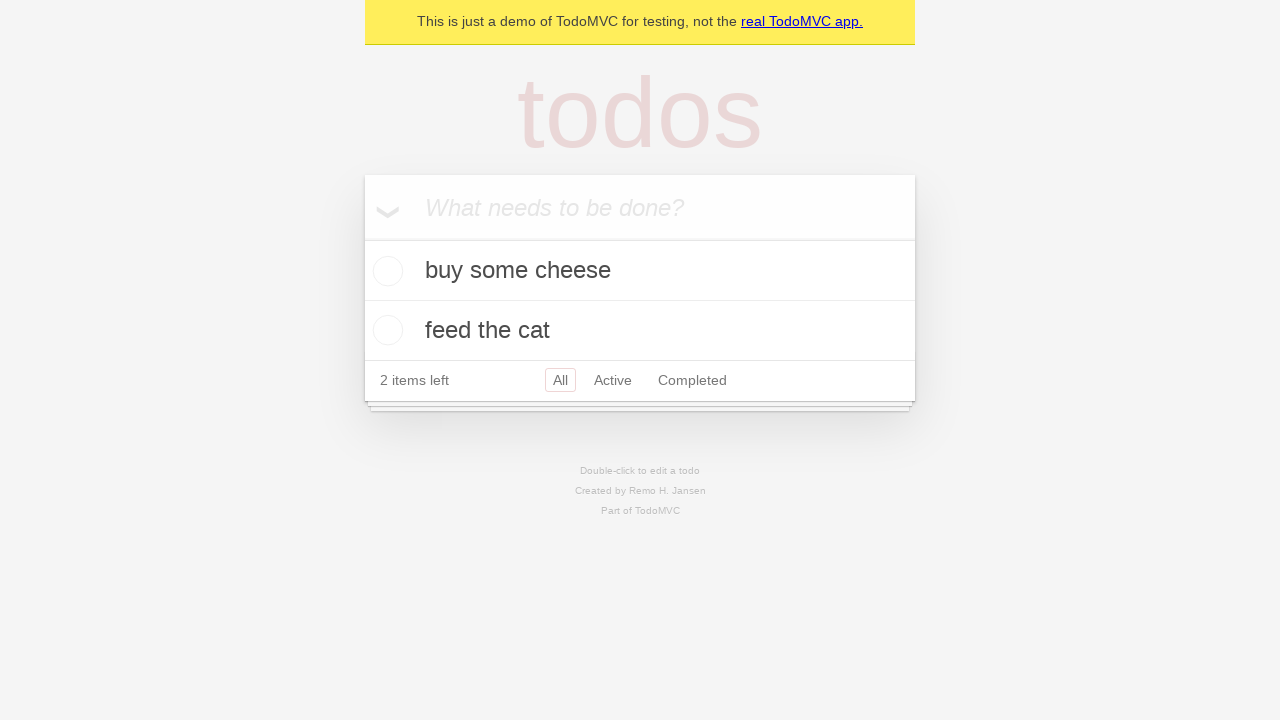

Filled third todo: 'book a doctors appointment' on internal:attr=[placeholder="What needs to be done?"i]
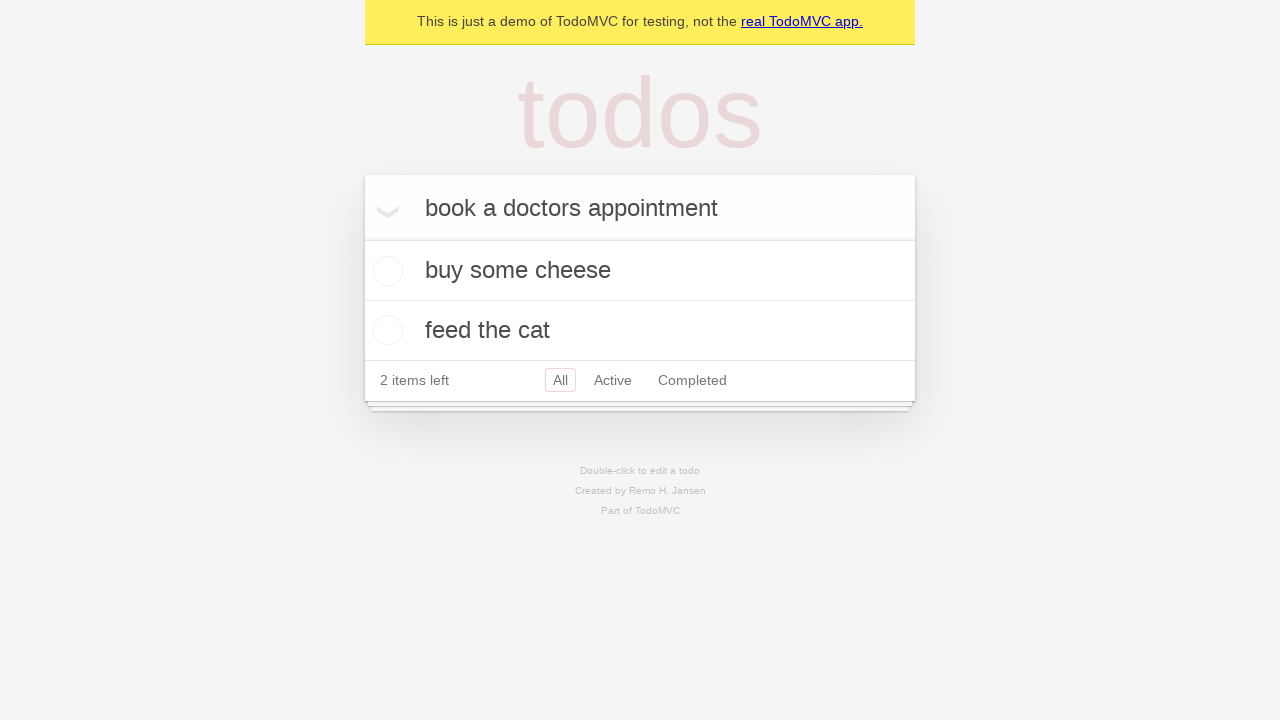

Pressed Enter to create third todo on internal:attr=[placeholder="What needs to be done?"i]
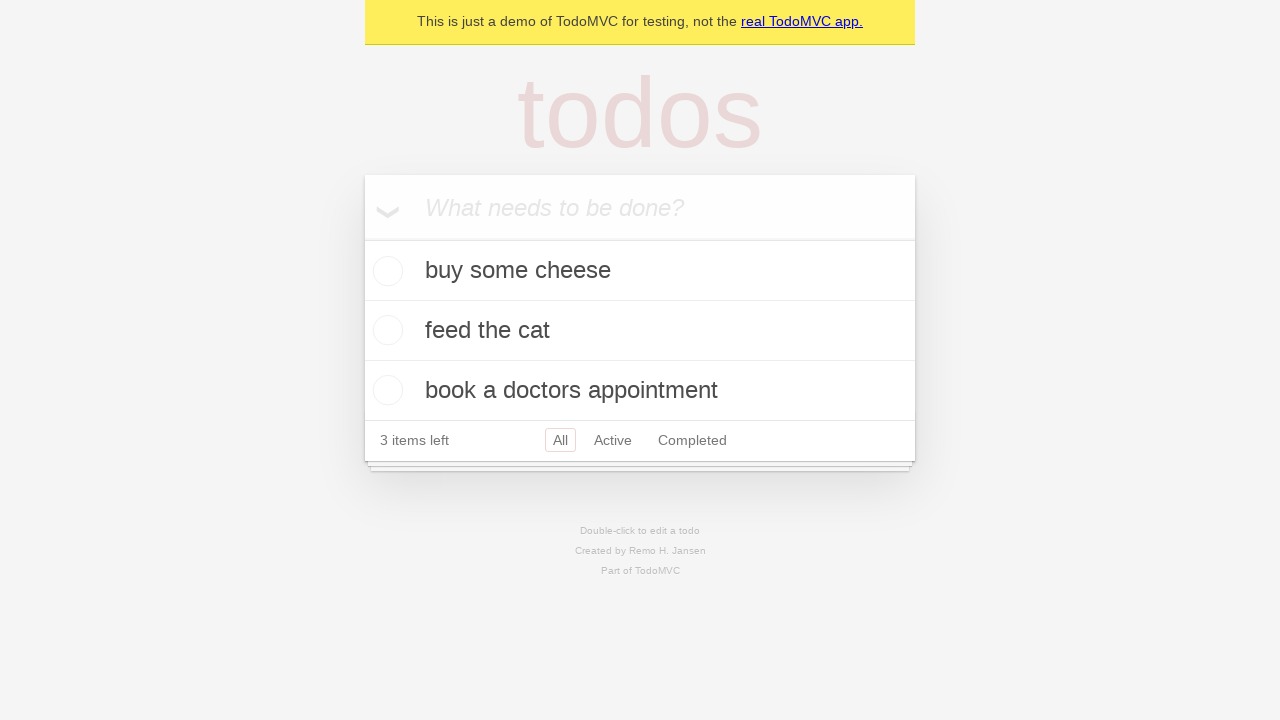

Checked the second todo item to mark it complete at (385, 330) on internal:testid=[data-testid="todo-item"s] >> nth=1 >> internal:role=checkbox
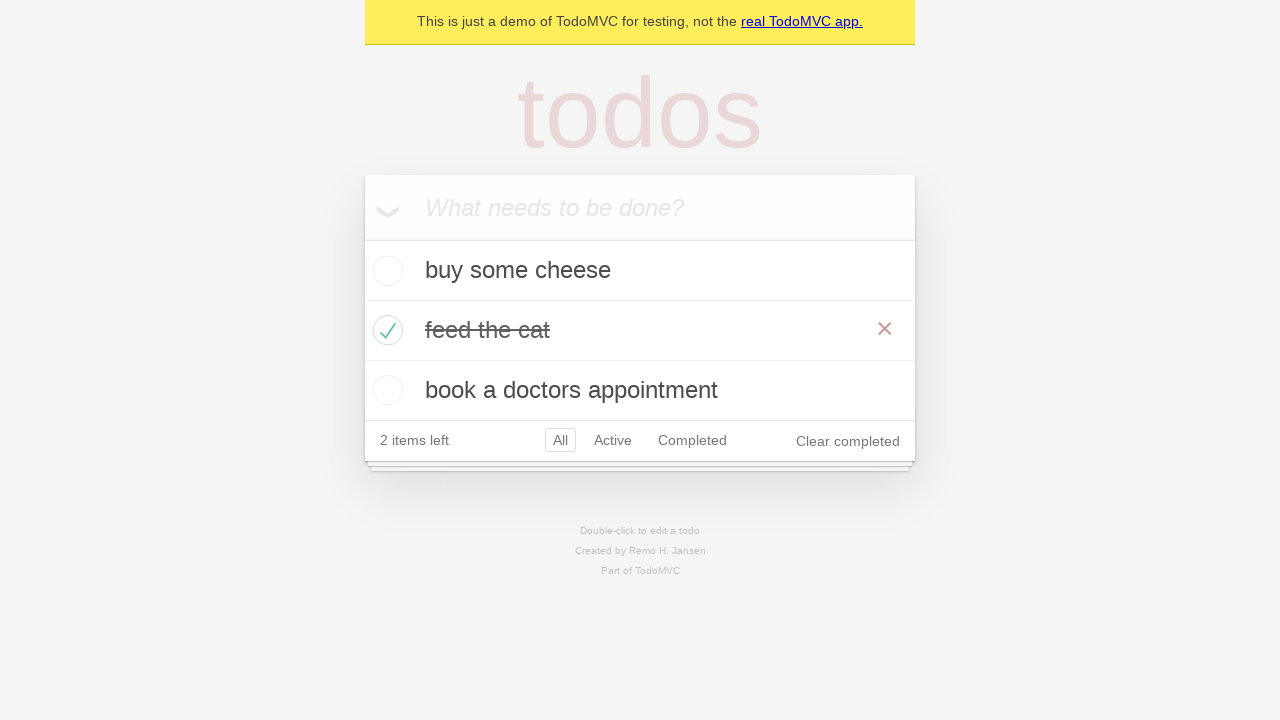

Clicked Active filter to display only incomplete items at (613, 440) on internal:role=link[name="Active"i]
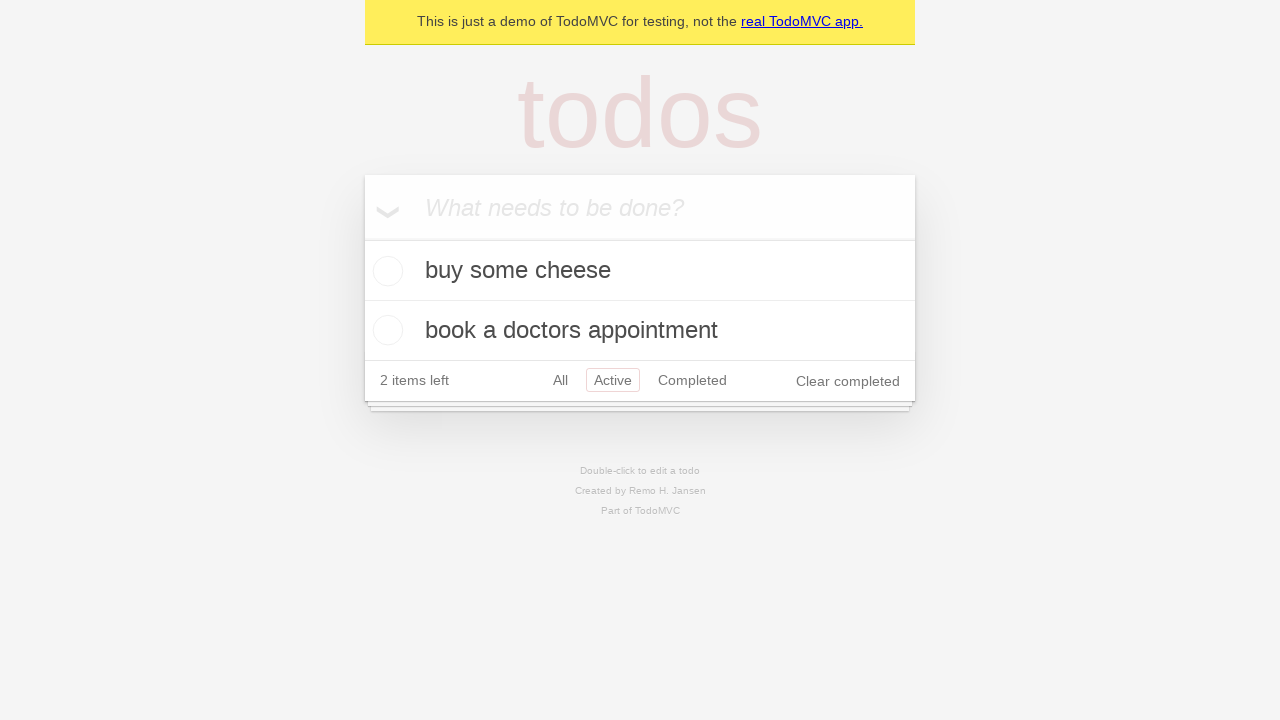

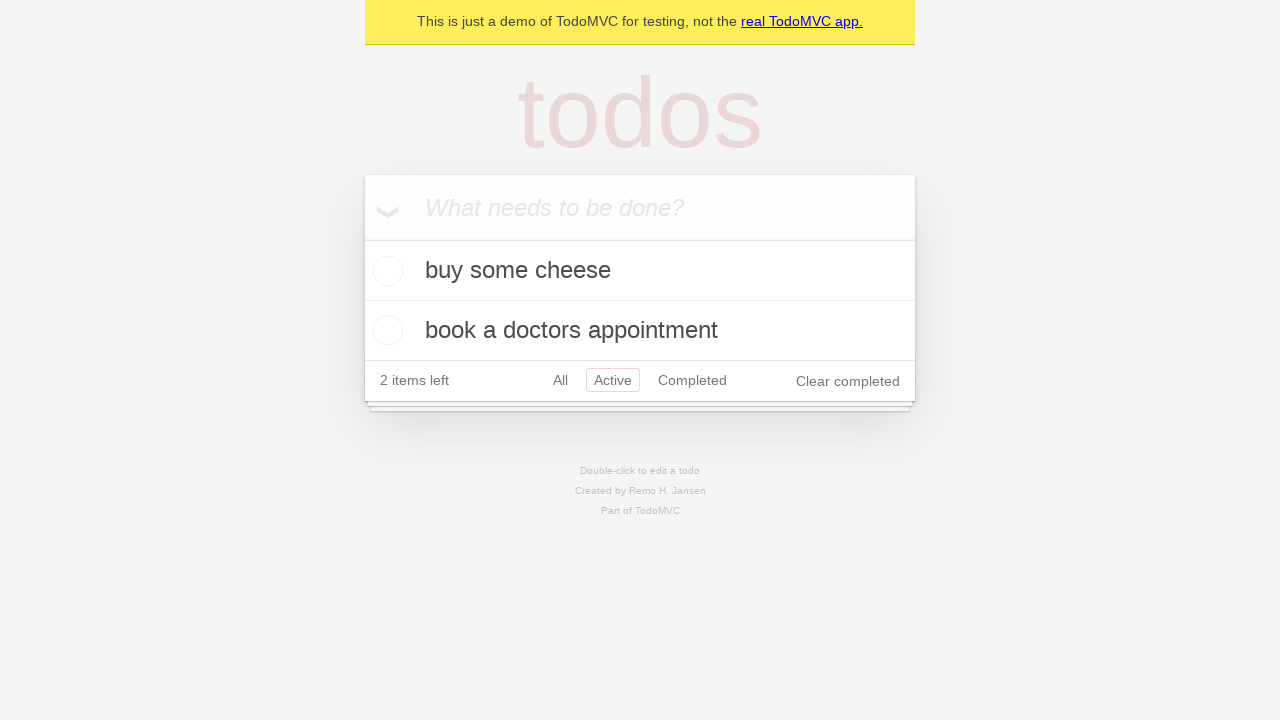